Tests dynamic control elements by clicking the remove button to remove a checkbox from the page

Starting URL: http://the-internet.herokuapp.com/dynamic_controls

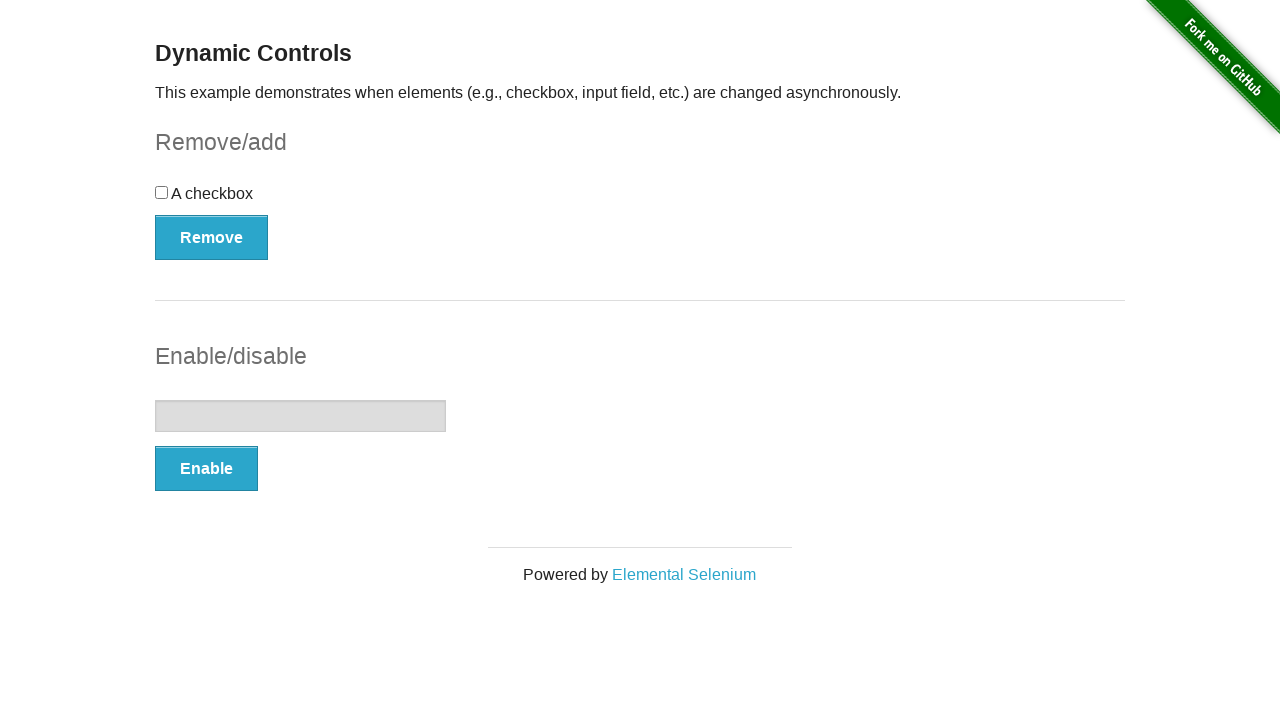

Clicked the Remove button to remove the checkbox at (212, 237) on button:has-text('Remove')
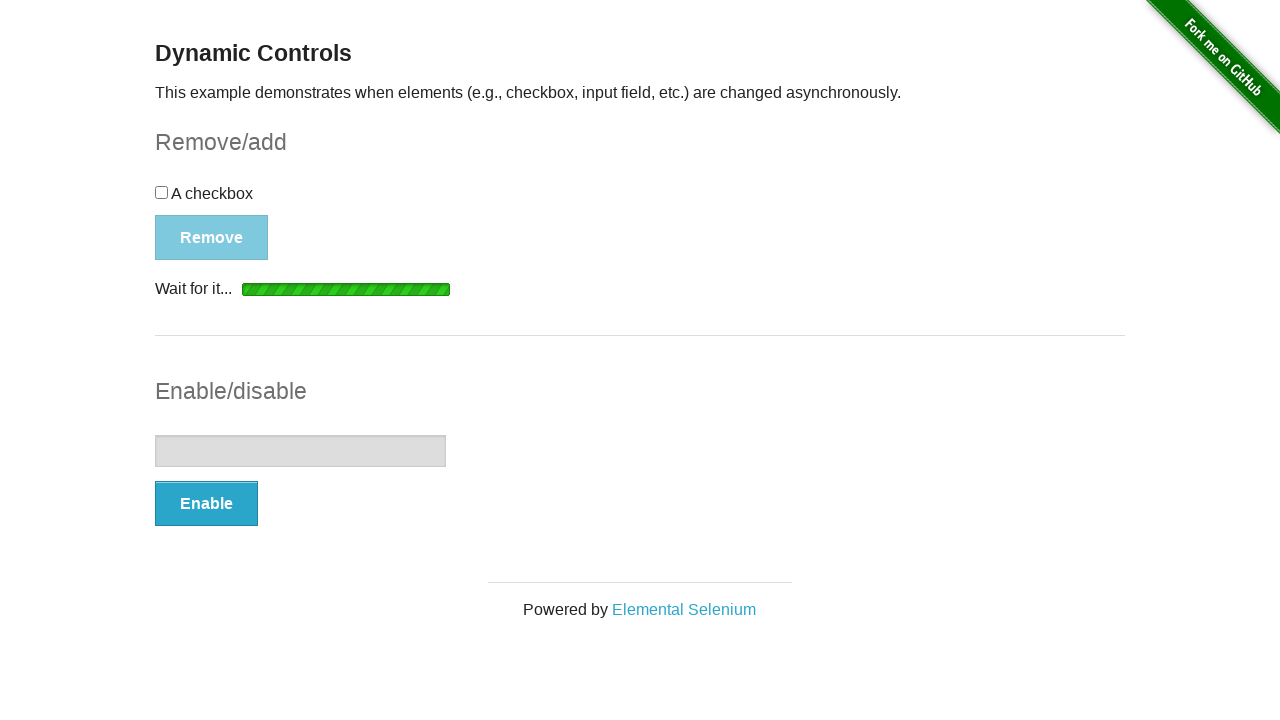

Waited for removal completion - 'It's gone!' message appeared
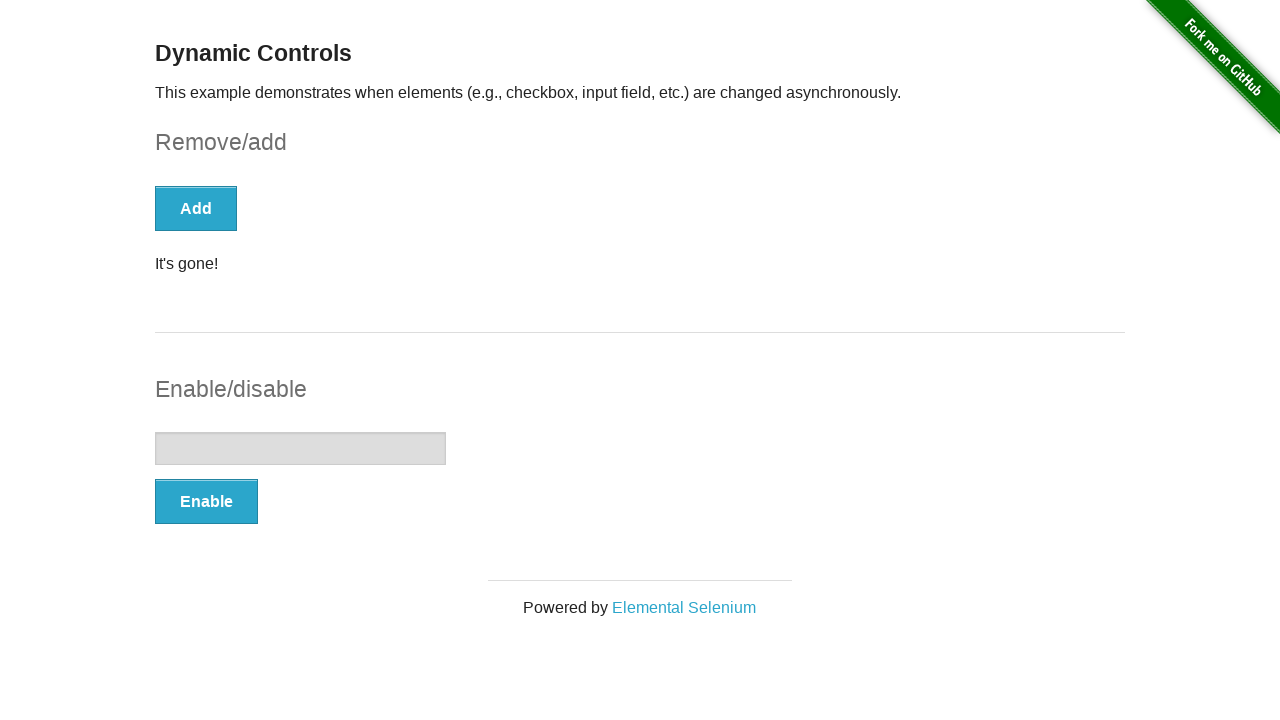

Checked if checkbox is still visible
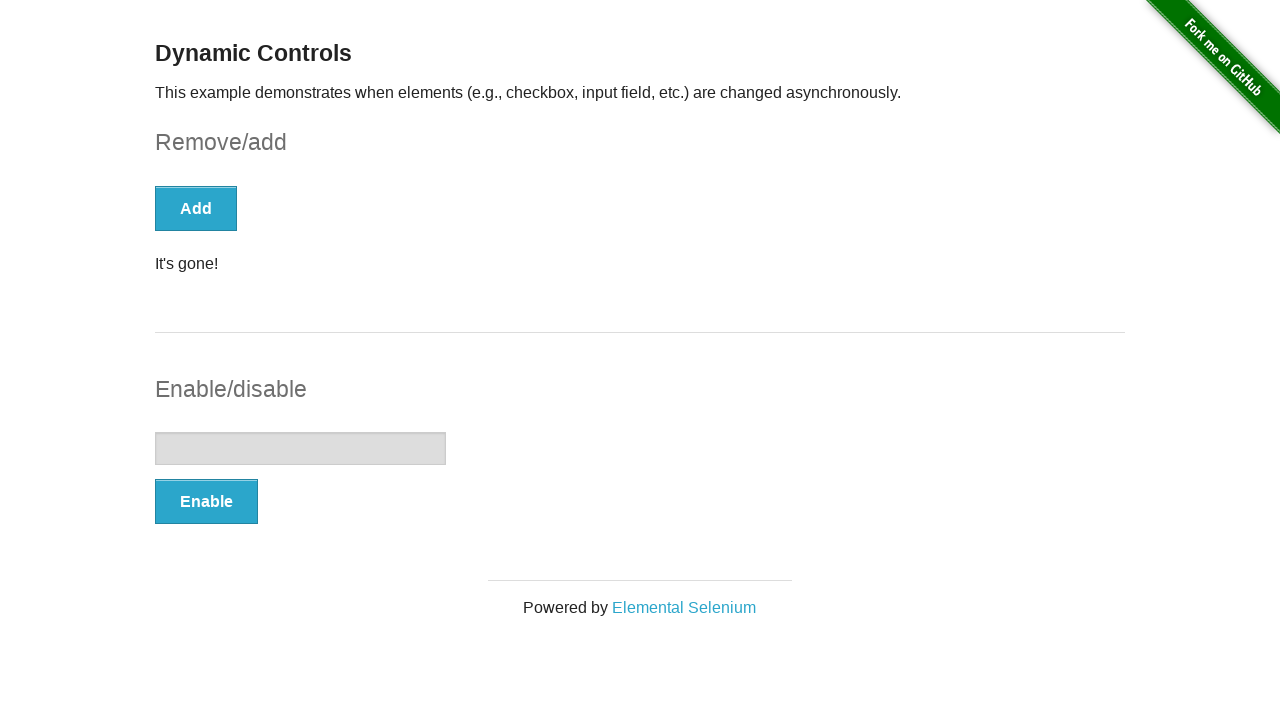

Verified checkbox is no longer visible after removal
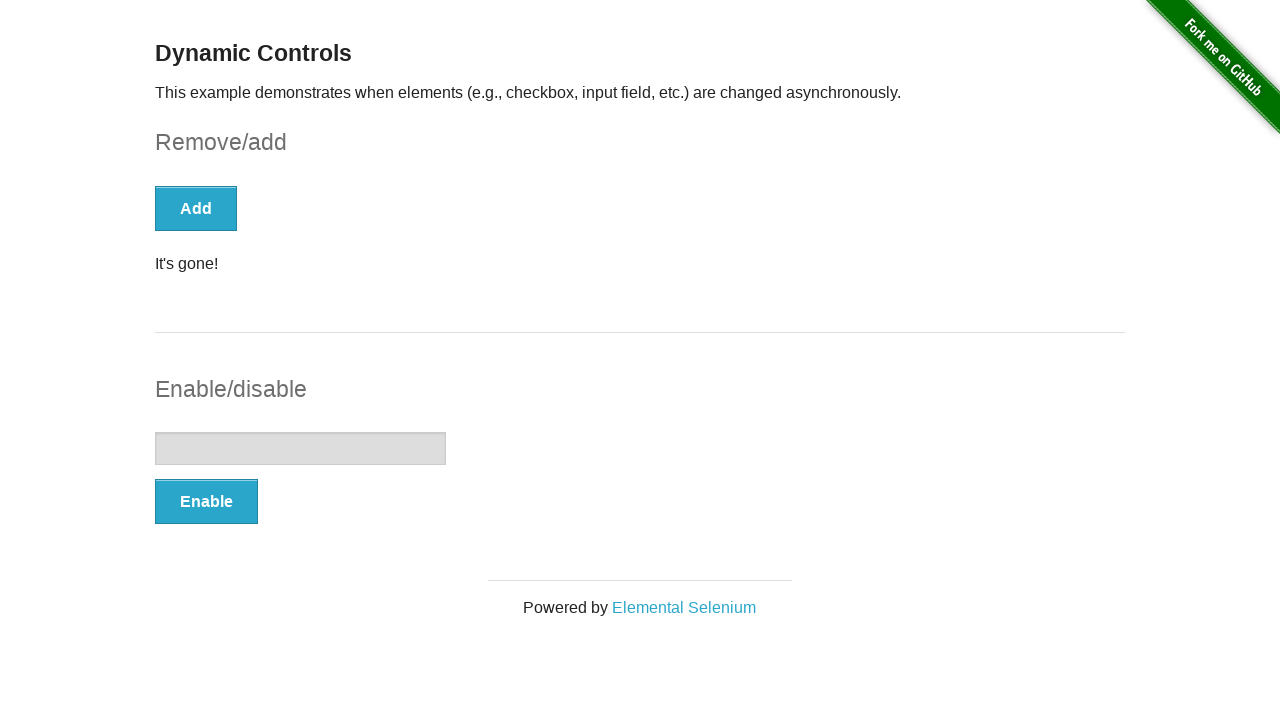

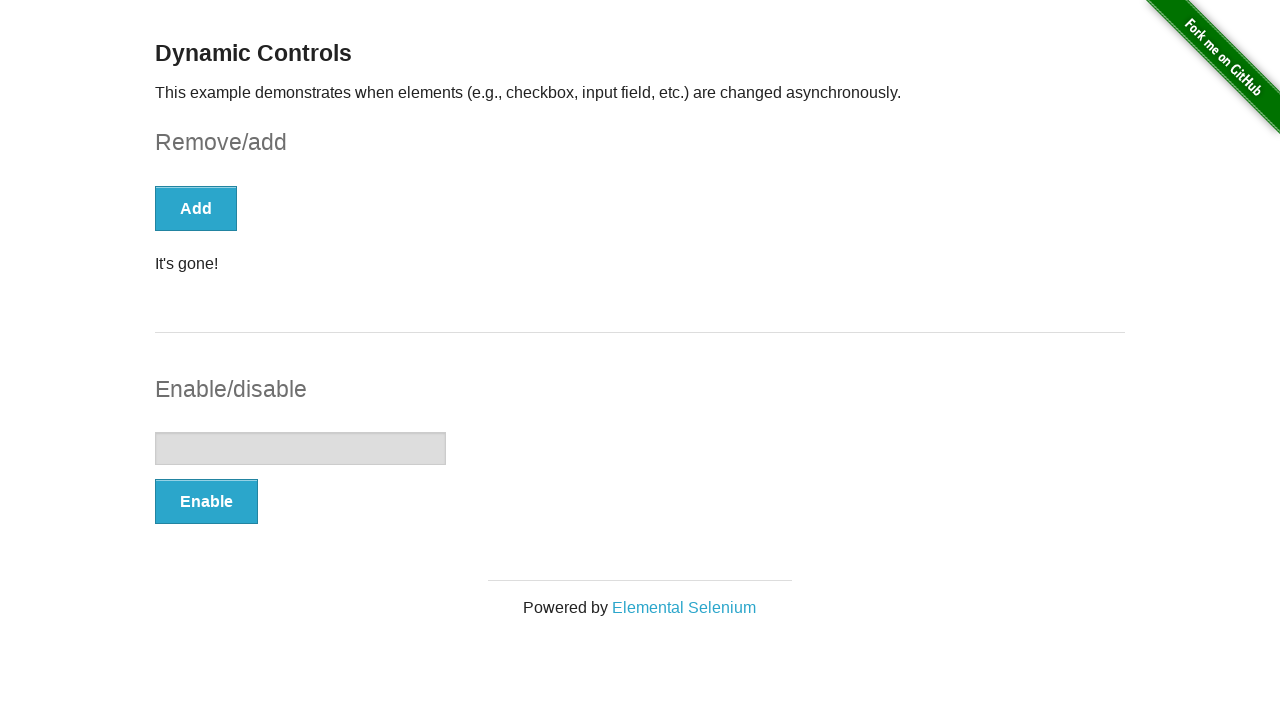